Tests window handling by clicking a link that opens a new window/tab, switching to the new window, and verifying the heading on the new page.

Starting URL: https://the-internet.herokuapp.com/windows

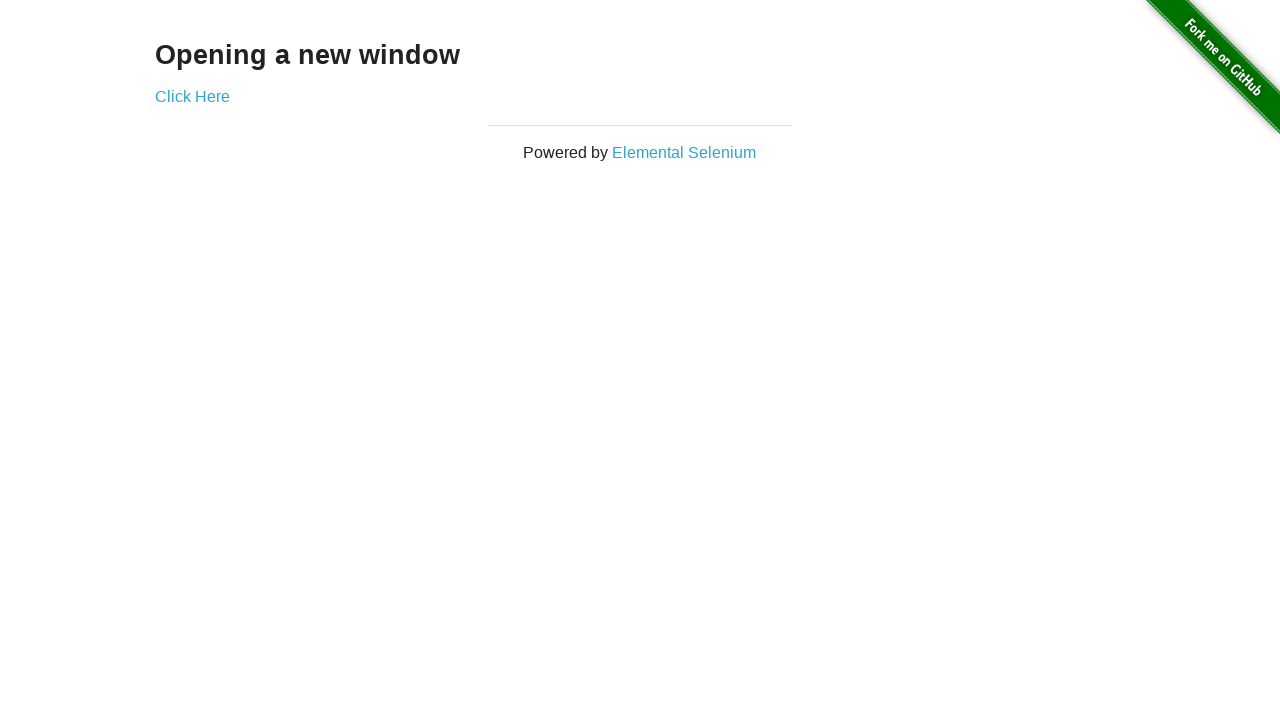

Navigated to the windows test page
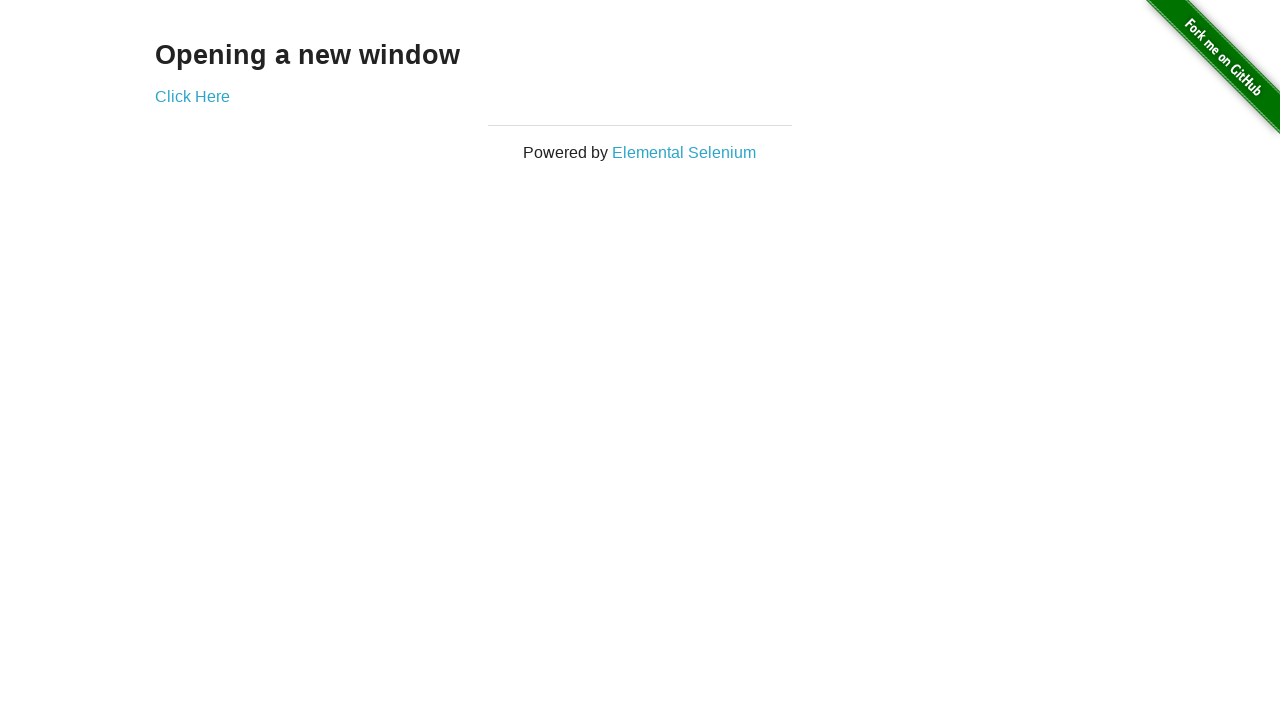

Clicked 'Click Here' link to open a new window at (192, 96) on text=Click Here
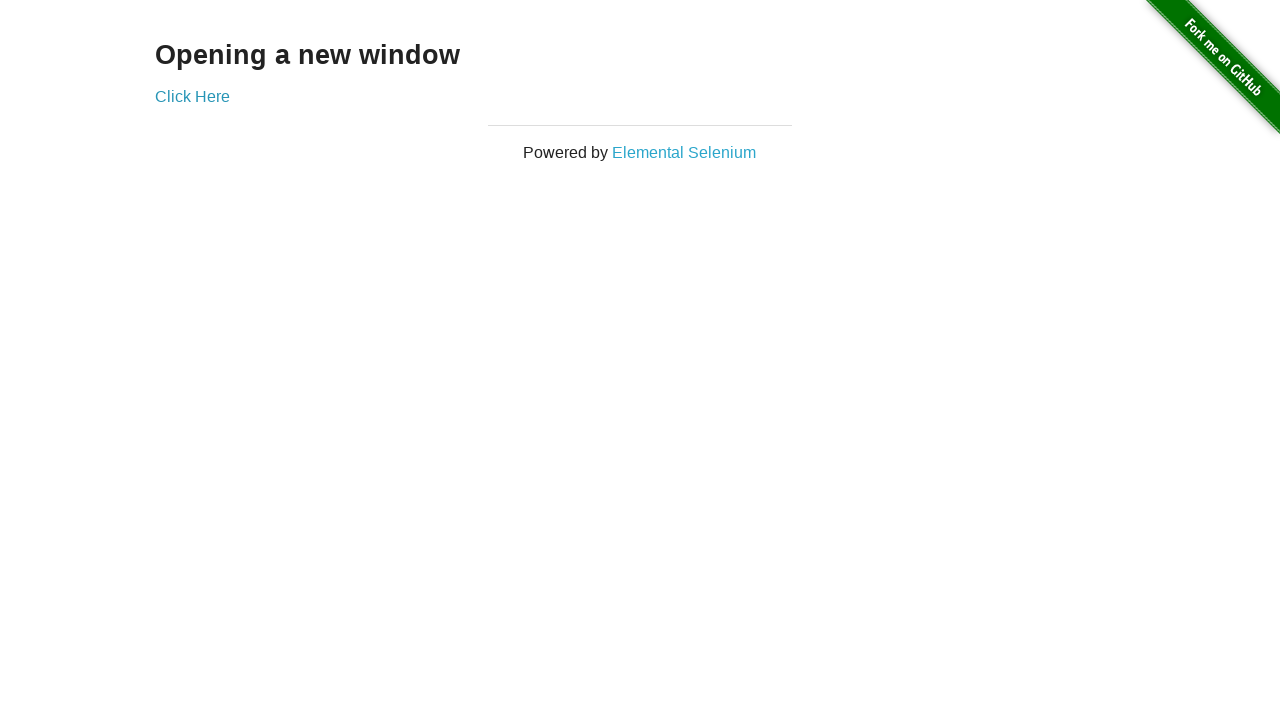

Captured new window/tab page object
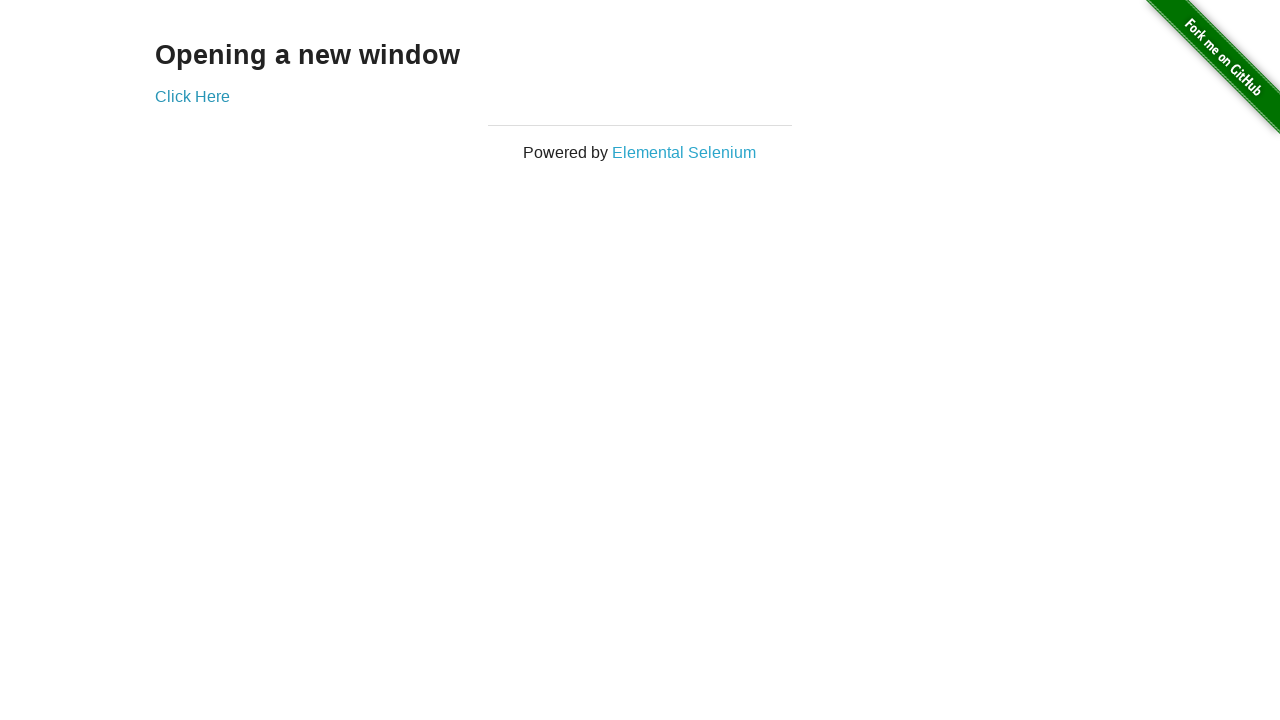

New page finished loading
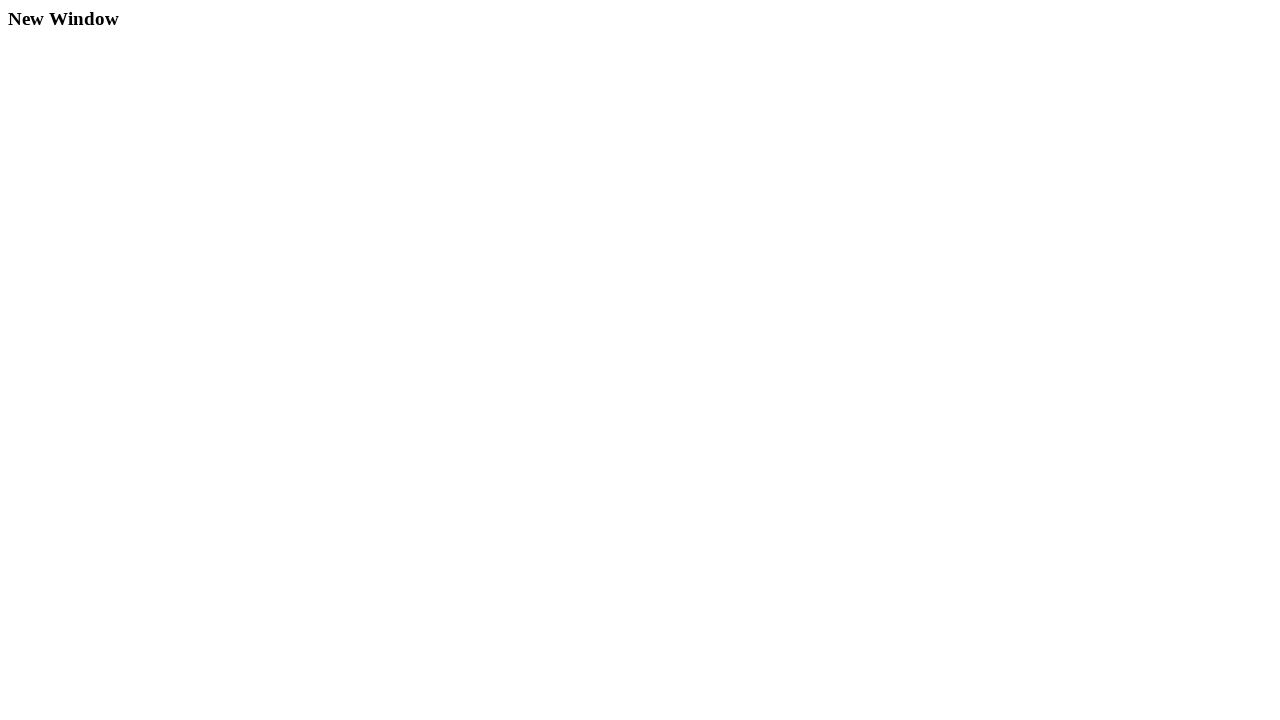

Verified 'New Window' heading is present on the new page
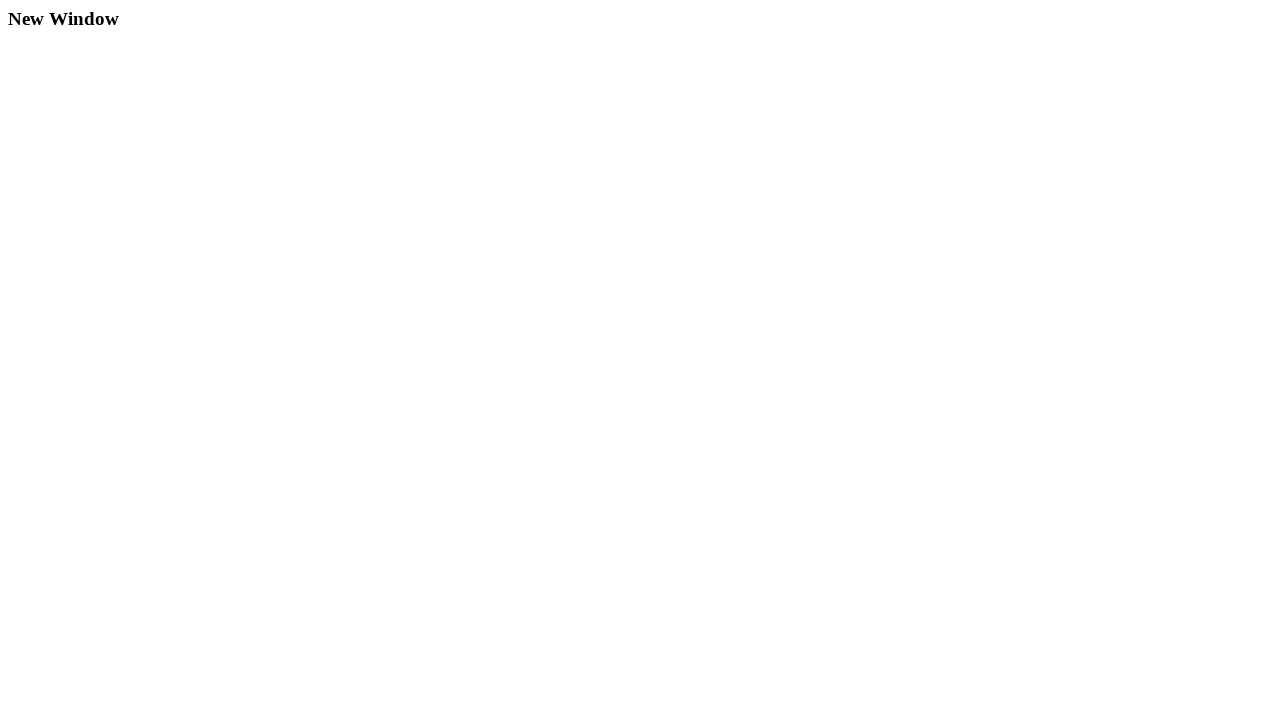

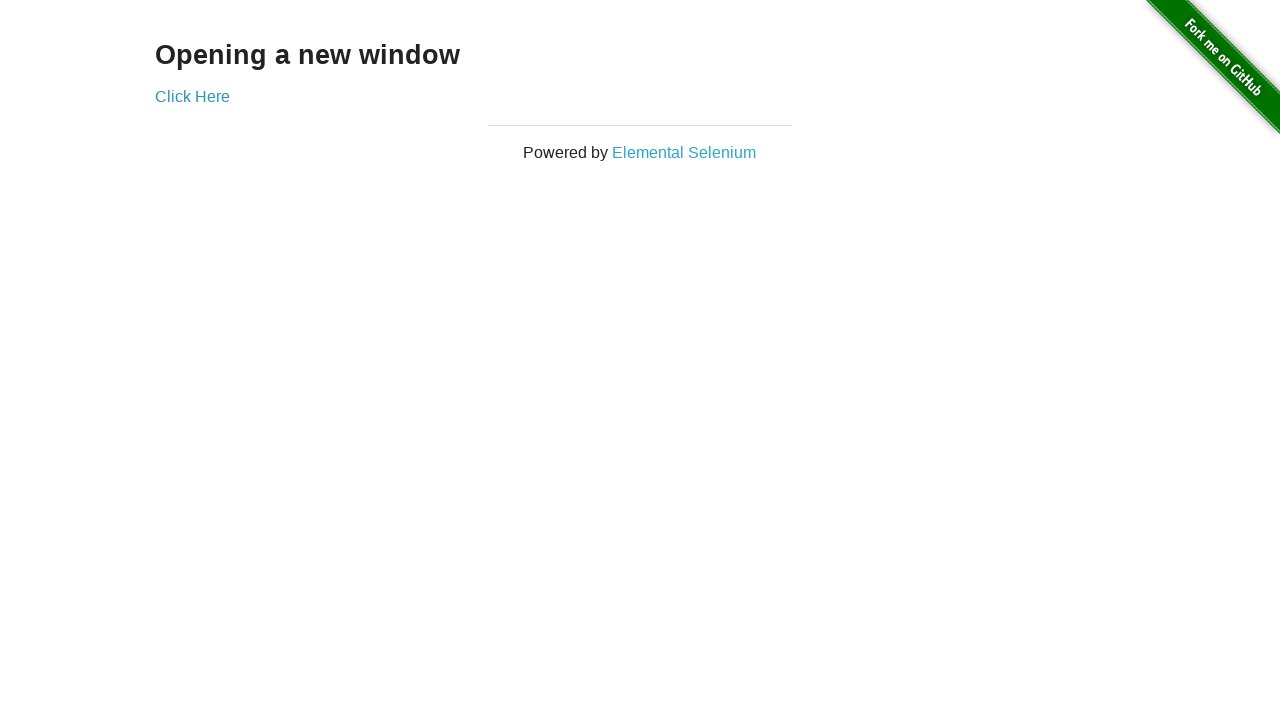